Navigates to an Applitools demo page and clicks on a hidden element to trigger a modal with an iframe

Starting URL: https://applitools.github.io/demo/TestPages/FramesTestPage/

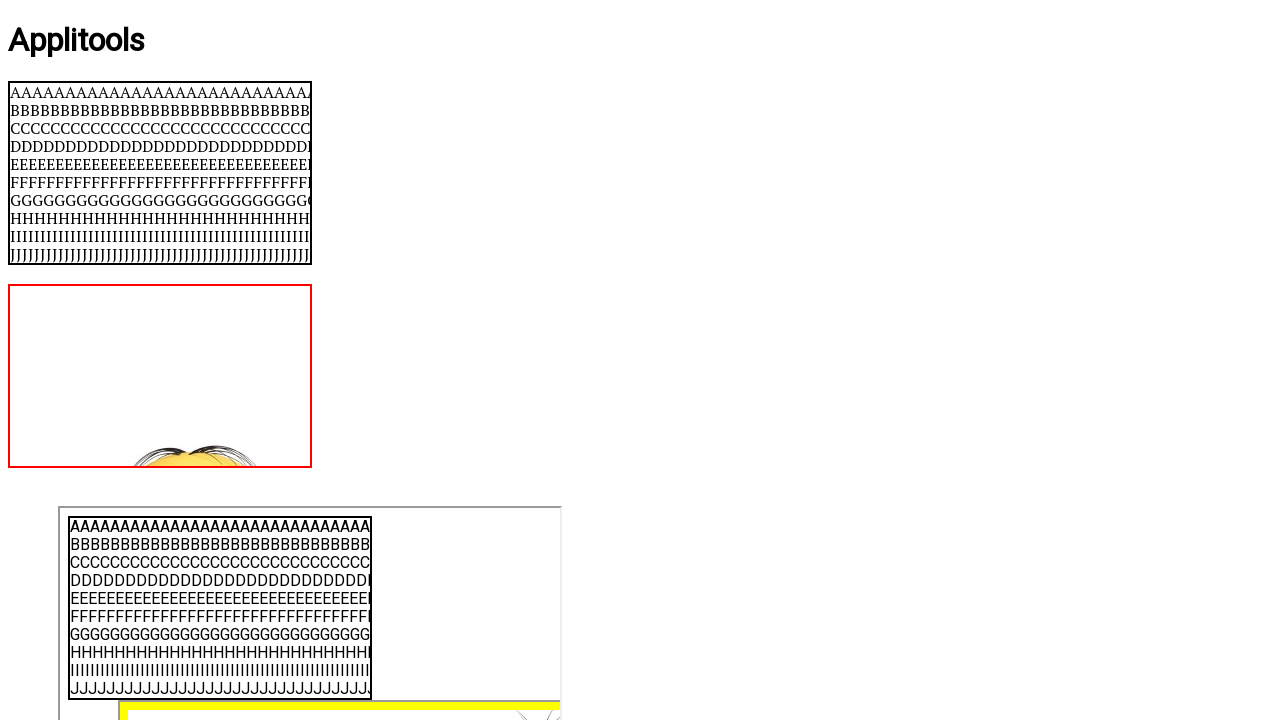

Set viewport size to 700x460
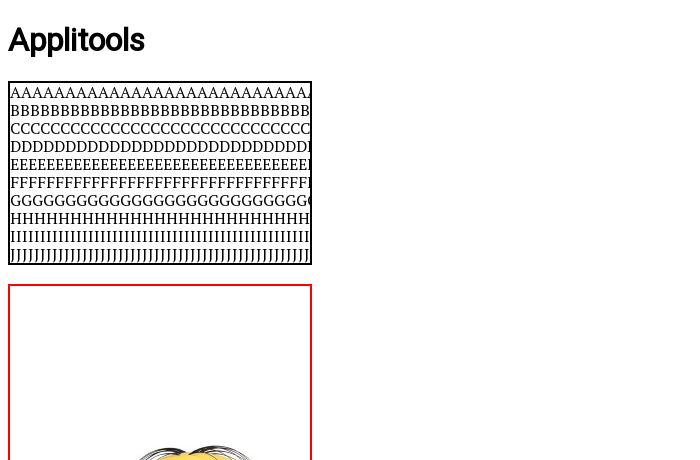

Clicked hidden element to trigger modal at (36, 231) on #hidden_click
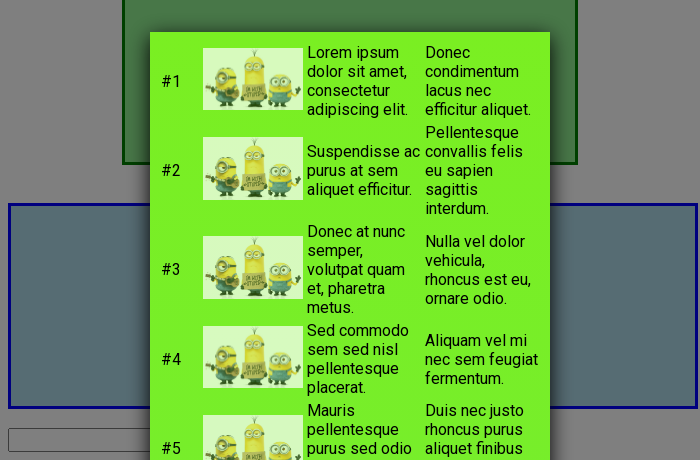

Modal with iframe loaded and visible
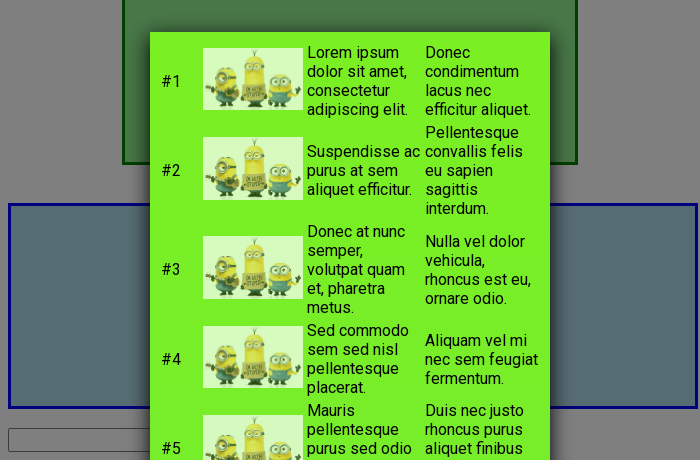

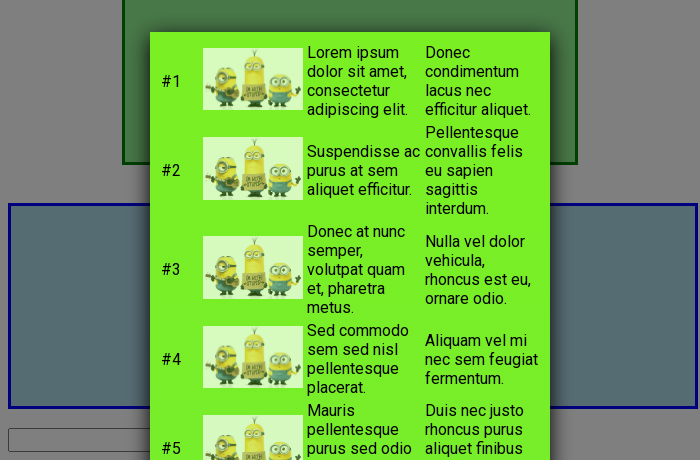